Tests browser navigation controls by navigating to Snapdeal, then to a test automation blog, and using back, forward, and refresh functions

Starting URL: https://www.snapdeal.com/

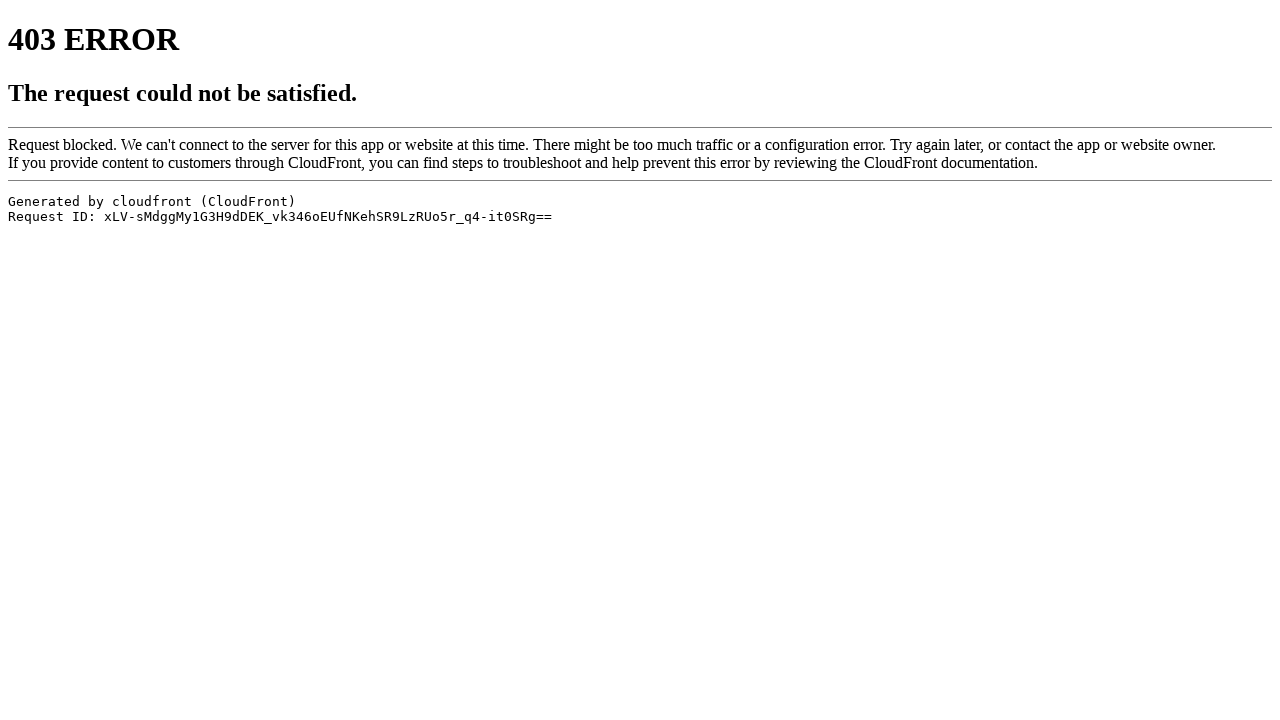

Navigated to test automation blog at https://testautomationpractice.blogspot.com/
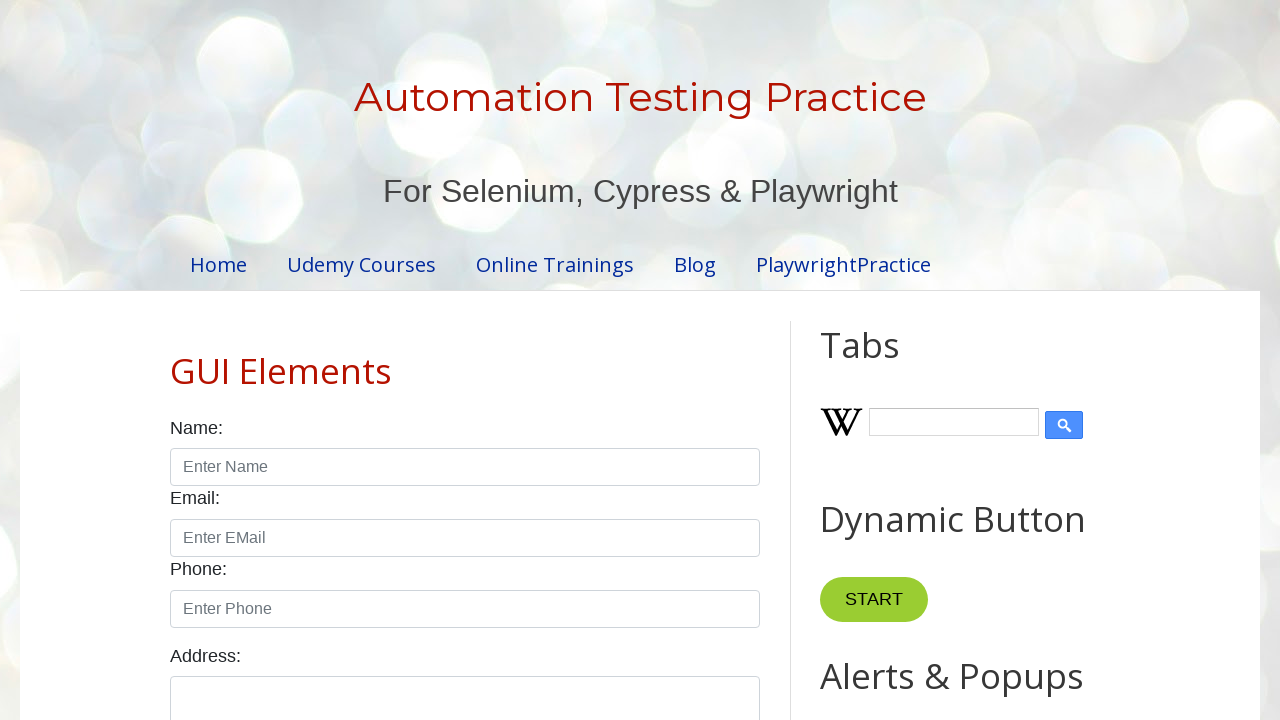

Navigated back to Snapdeal
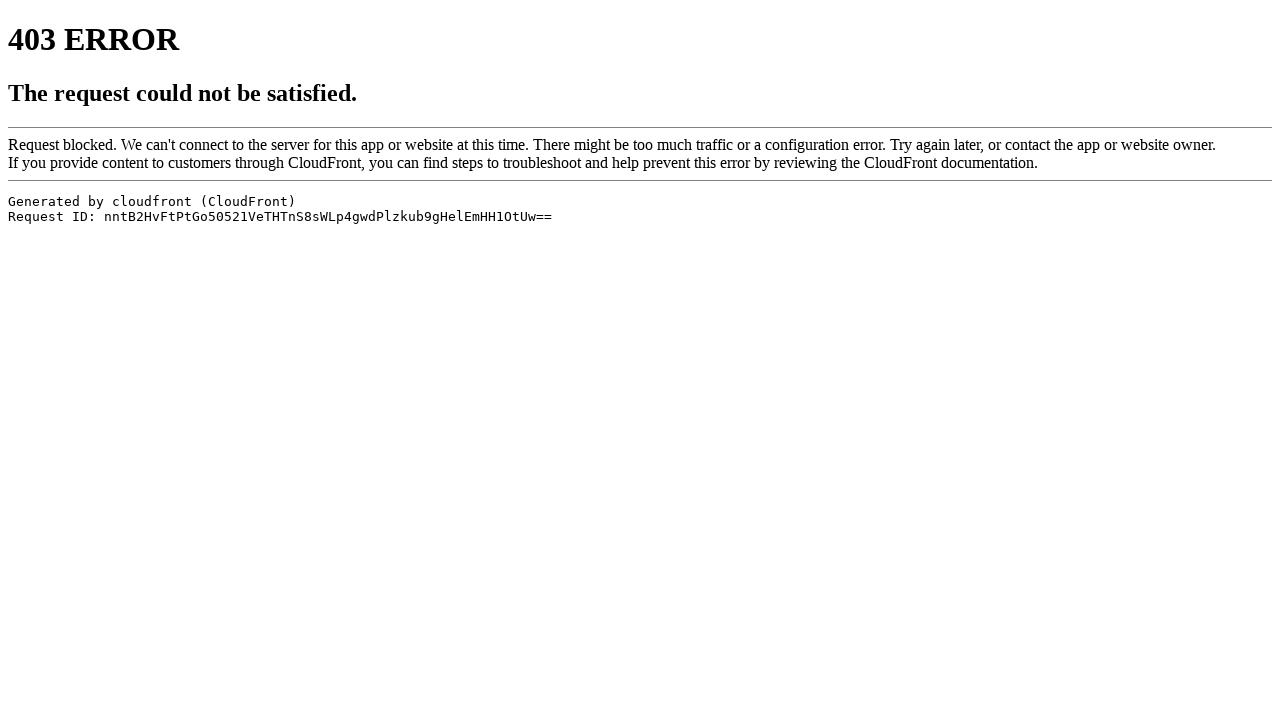

Navigated forward to test automation blog
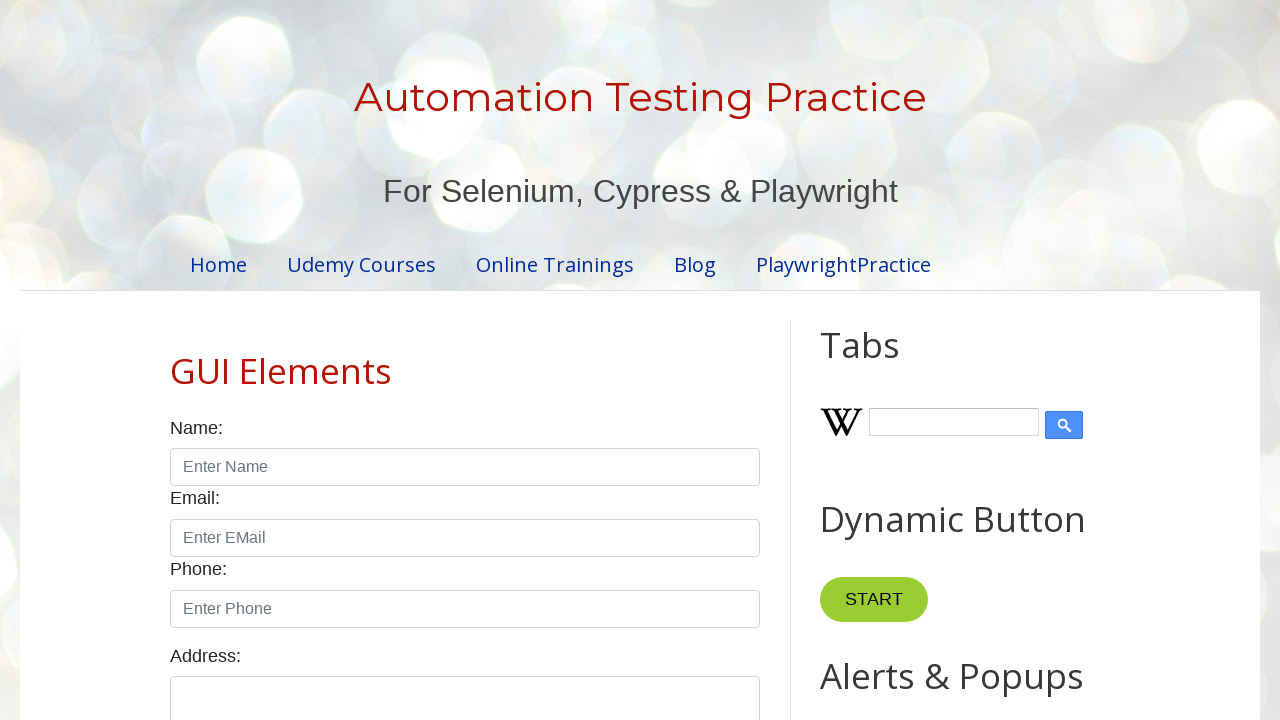

Refreshed the current page
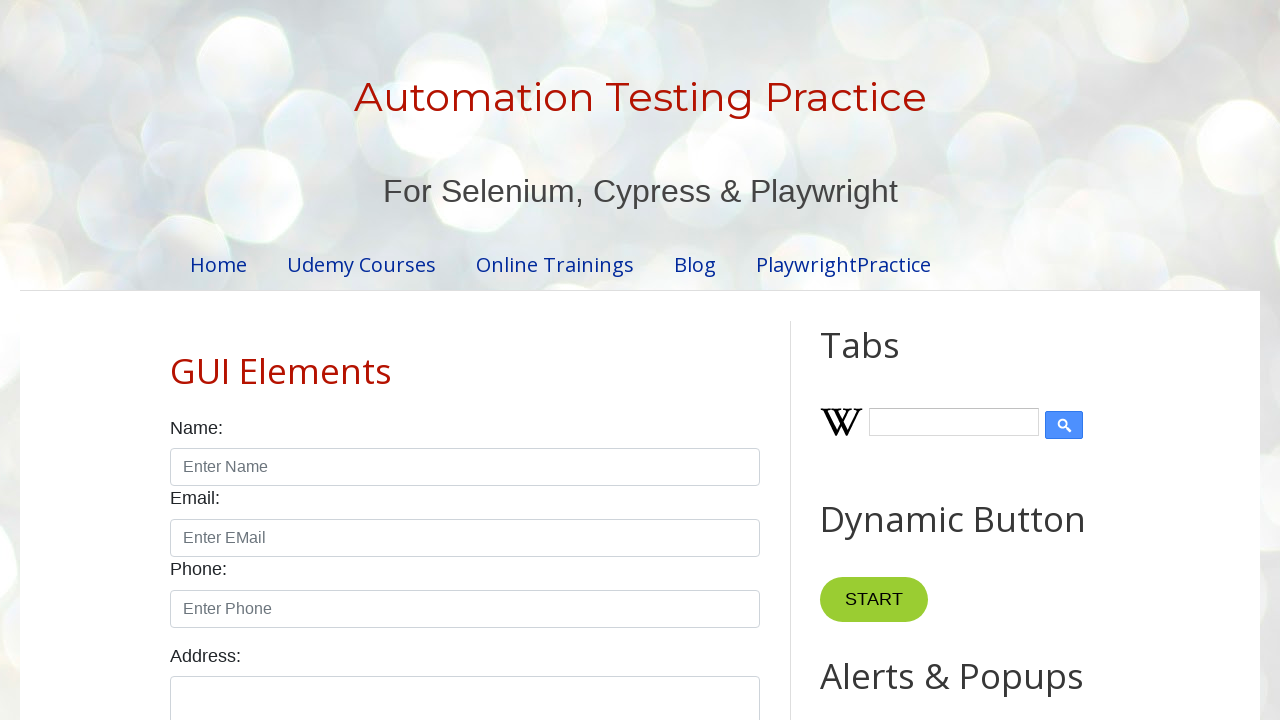

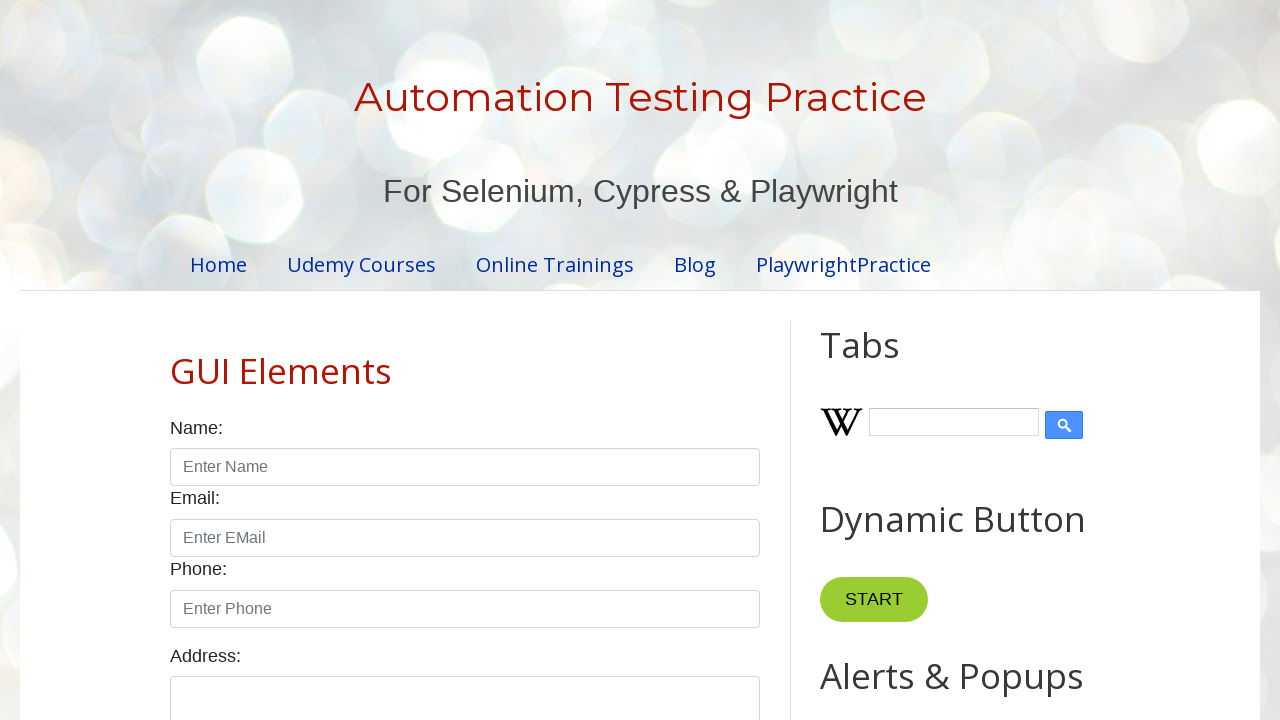